Verifies that the Portfolio menu item is visible on the shifting content page

Starting URL: https://the-internet.herokuapp.com/shifting_content/menu?mode=random&pixel_shift=200

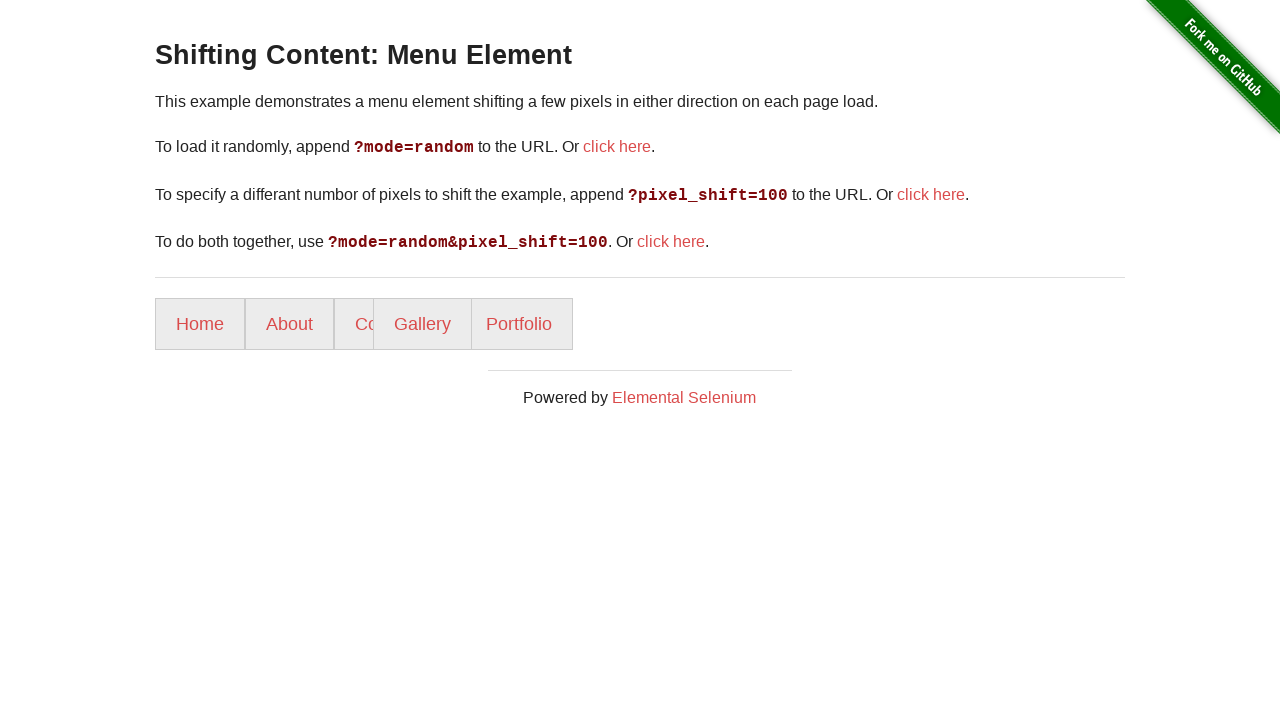

Navigated to shifting content page with random menu shift
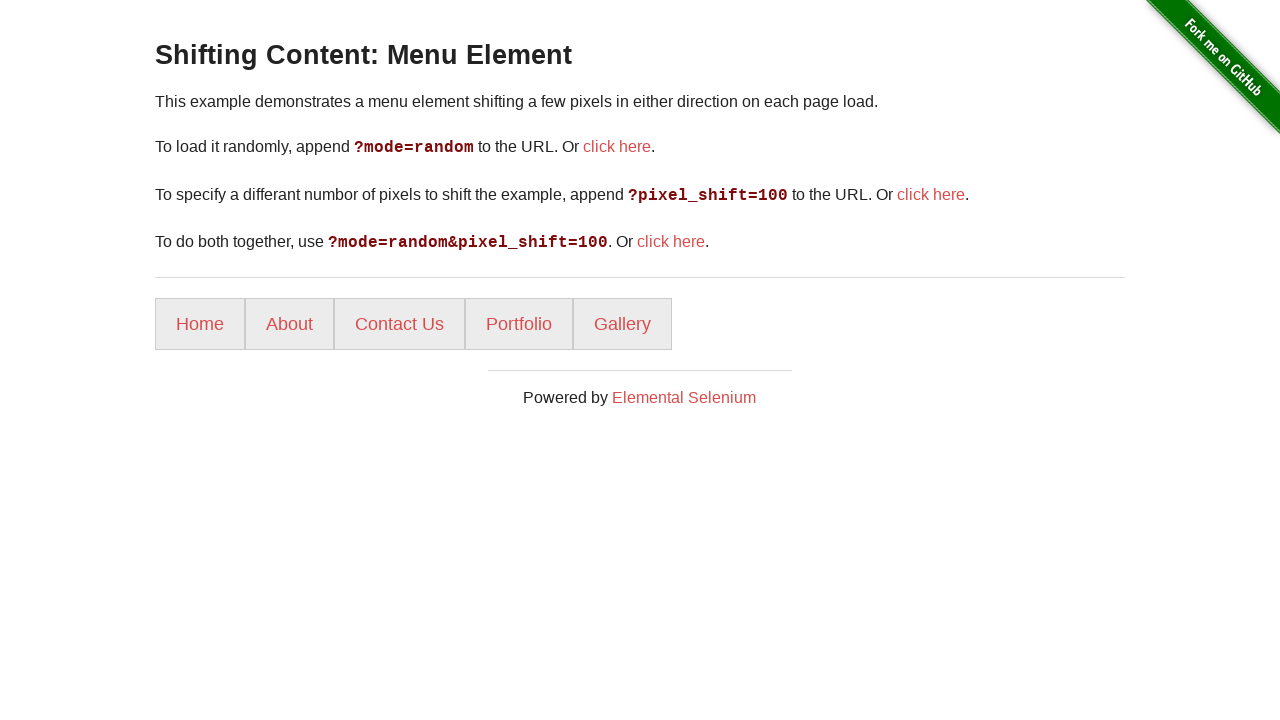

Portfolio menu item is visible and ready
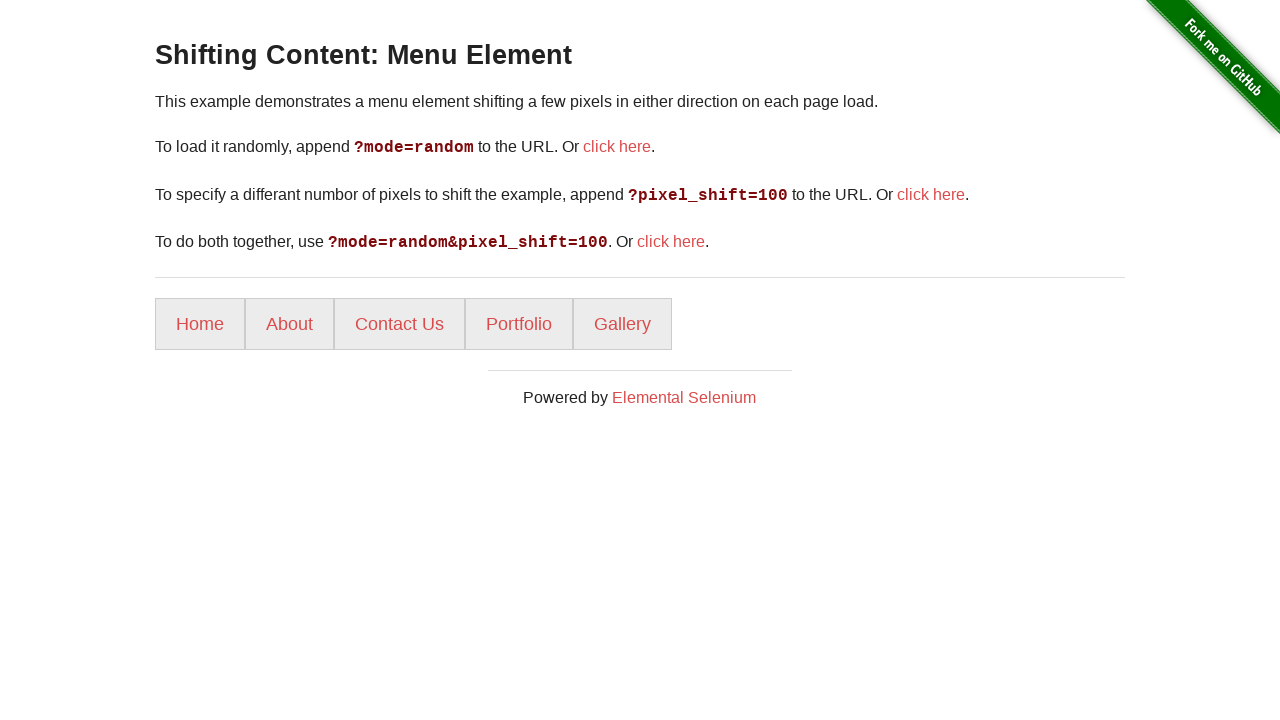

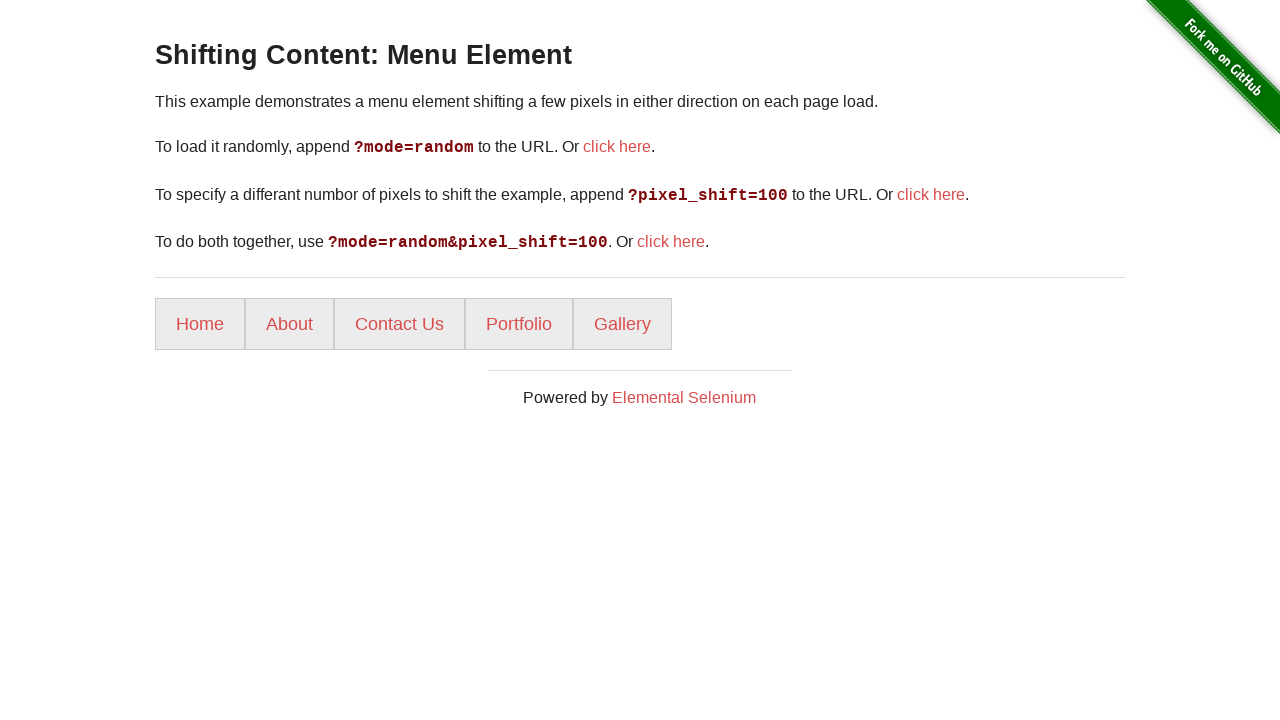